Tests opening a new window by clicking a button and switching to the new window to verify its content

Starting URL: http://www.qualifiez.fr/examples/Selenium/project-list.php

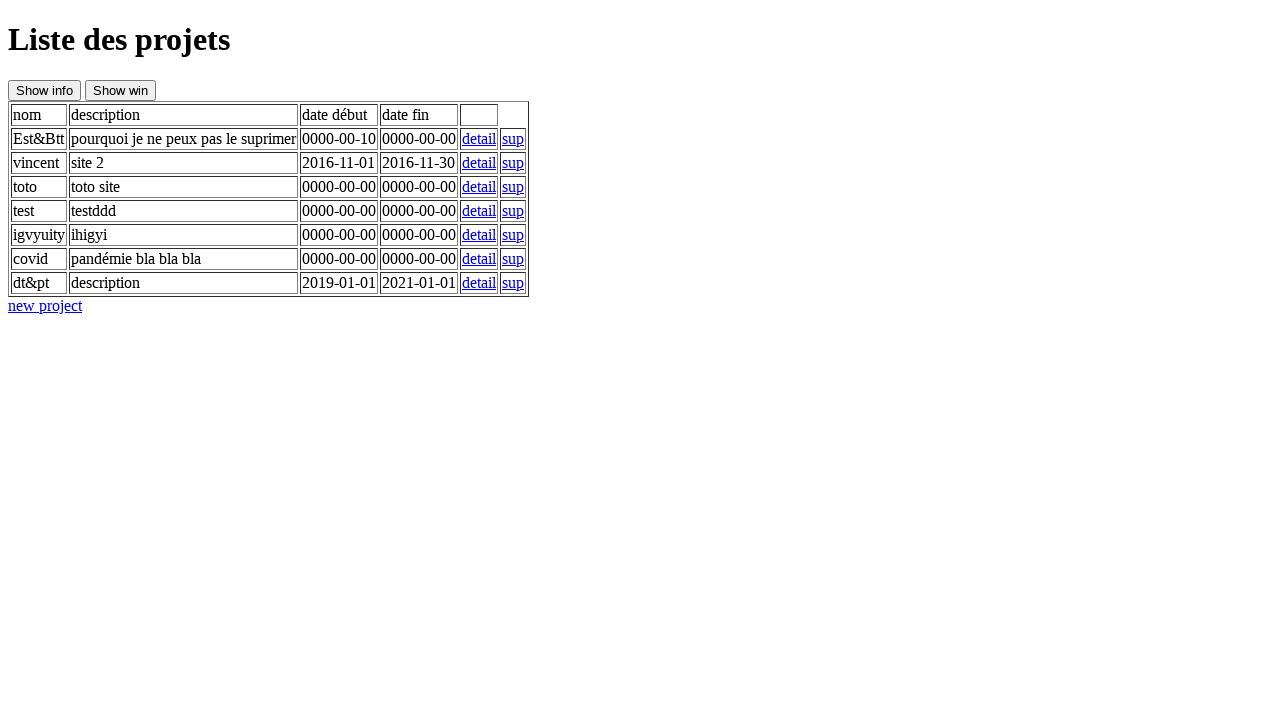

Clicked button to open new window at (120, 90) on #btnNewWindow
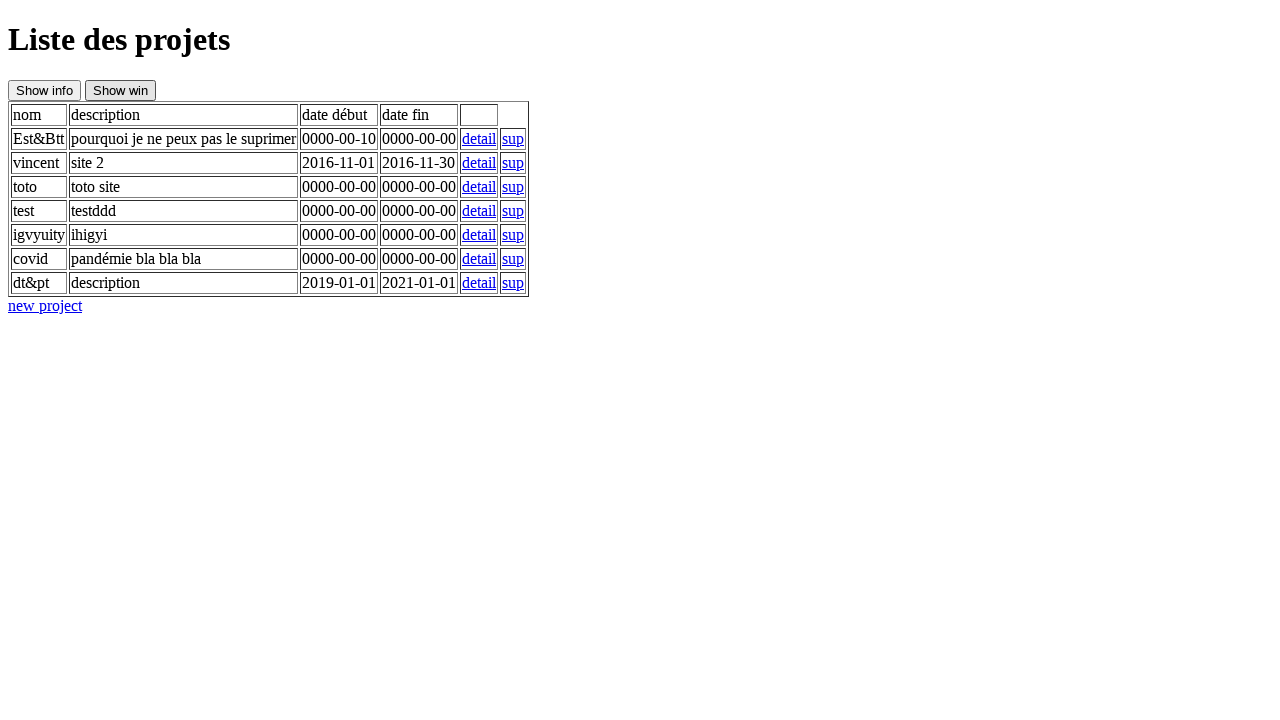

Captured new window/page reference
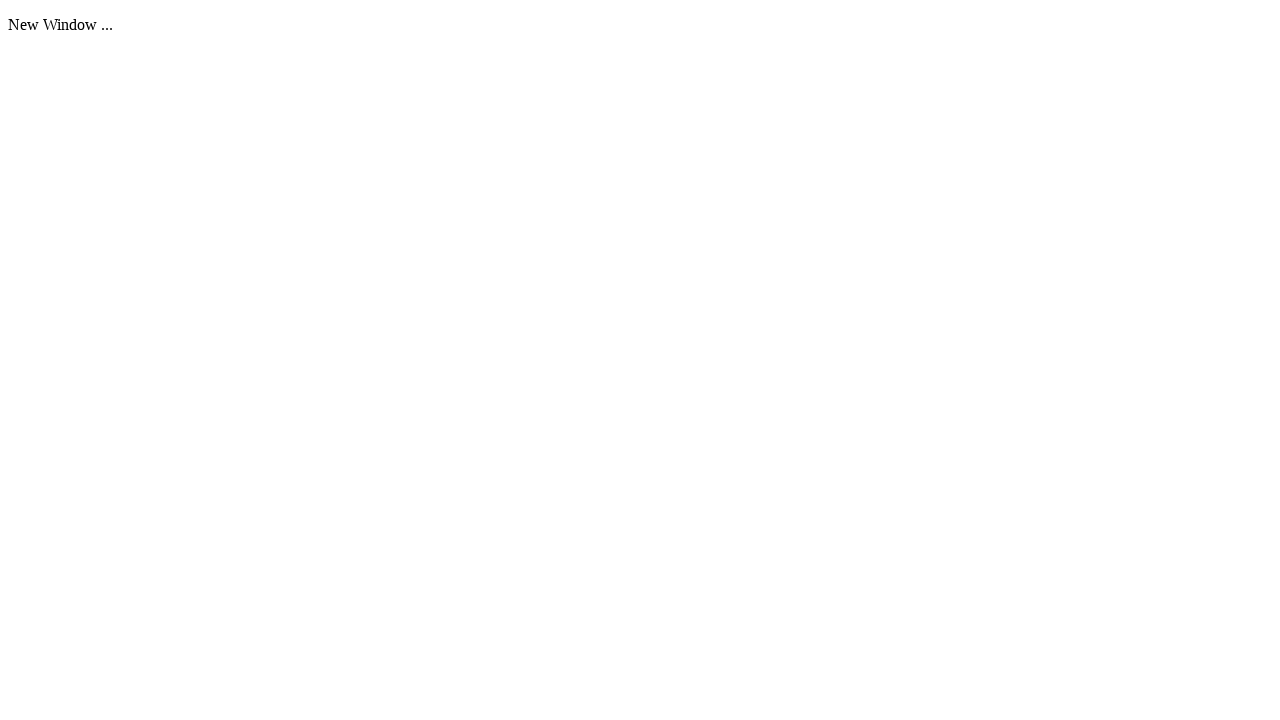

Verified content loaded in new window (paragraph element found)
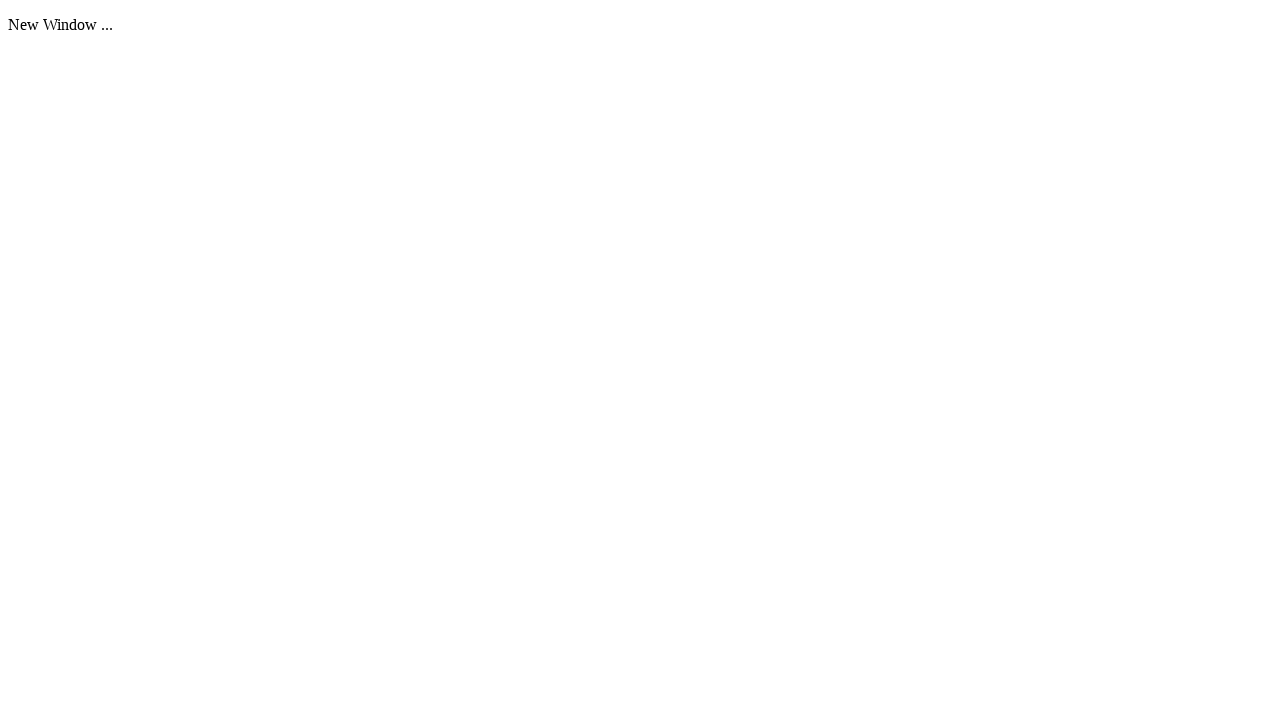

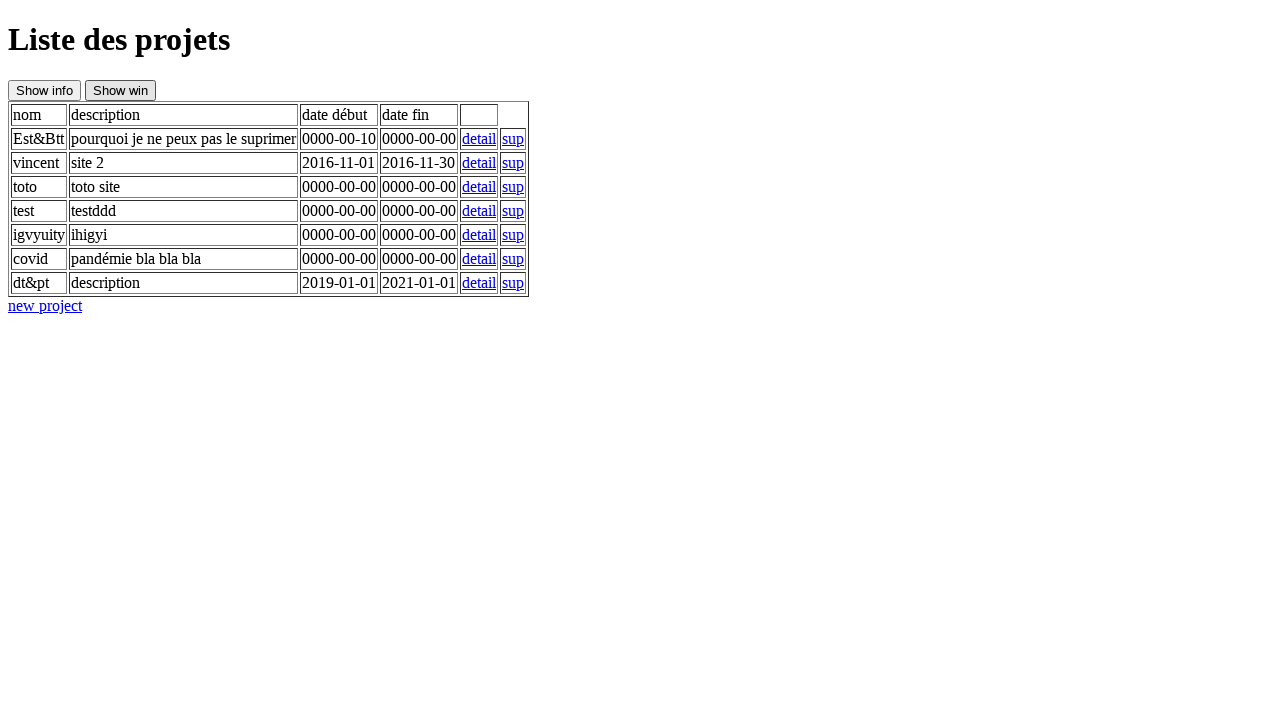